Tests filling a numeric input field by entering an age value and verifying it was set correctly

Starting URL: https://osstep.github.io/action_fill

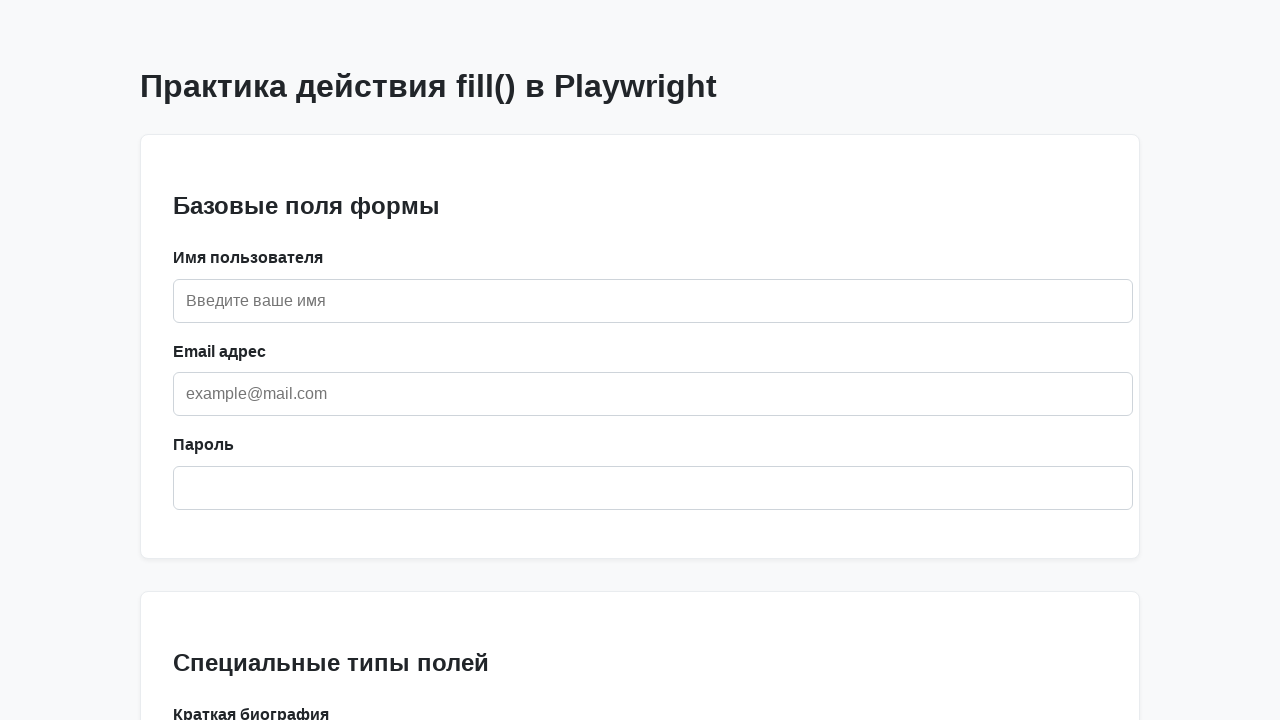

Located age field by label 'Возраст'
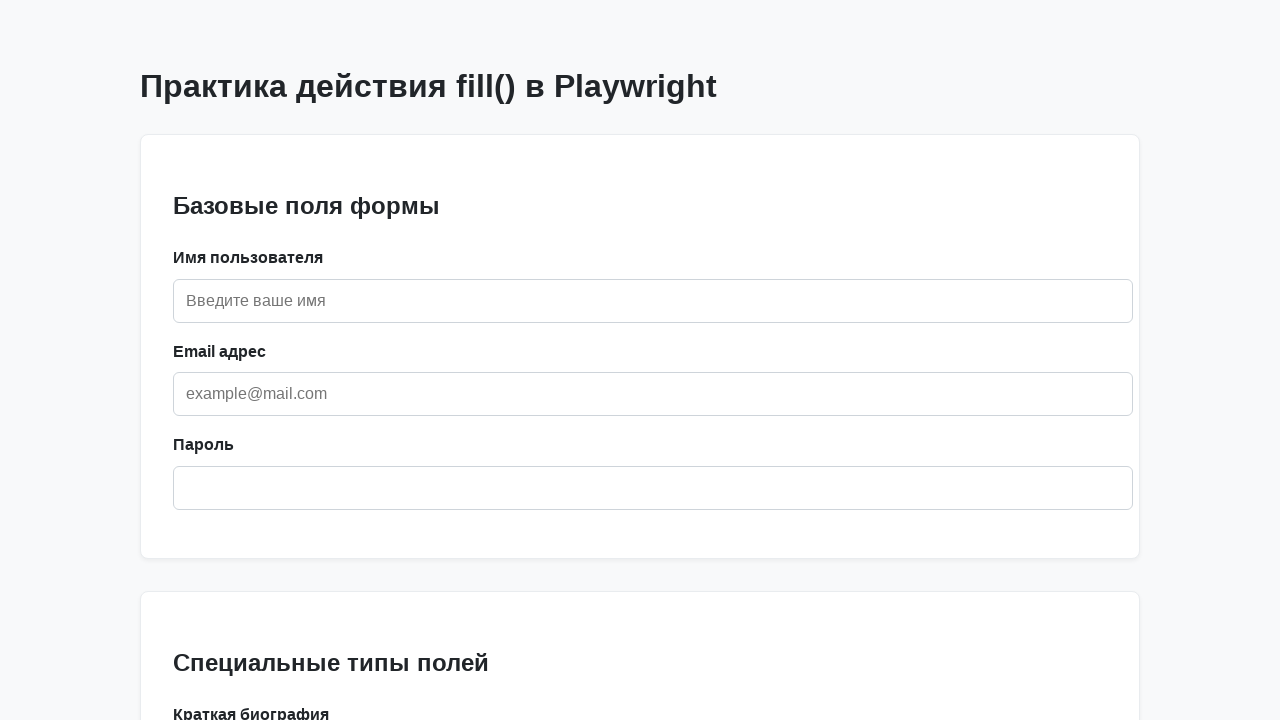

Filled age field with value '30' on internal:label="\u0412\u043e\u0437\u0440\u0430\u0441\u0442"i
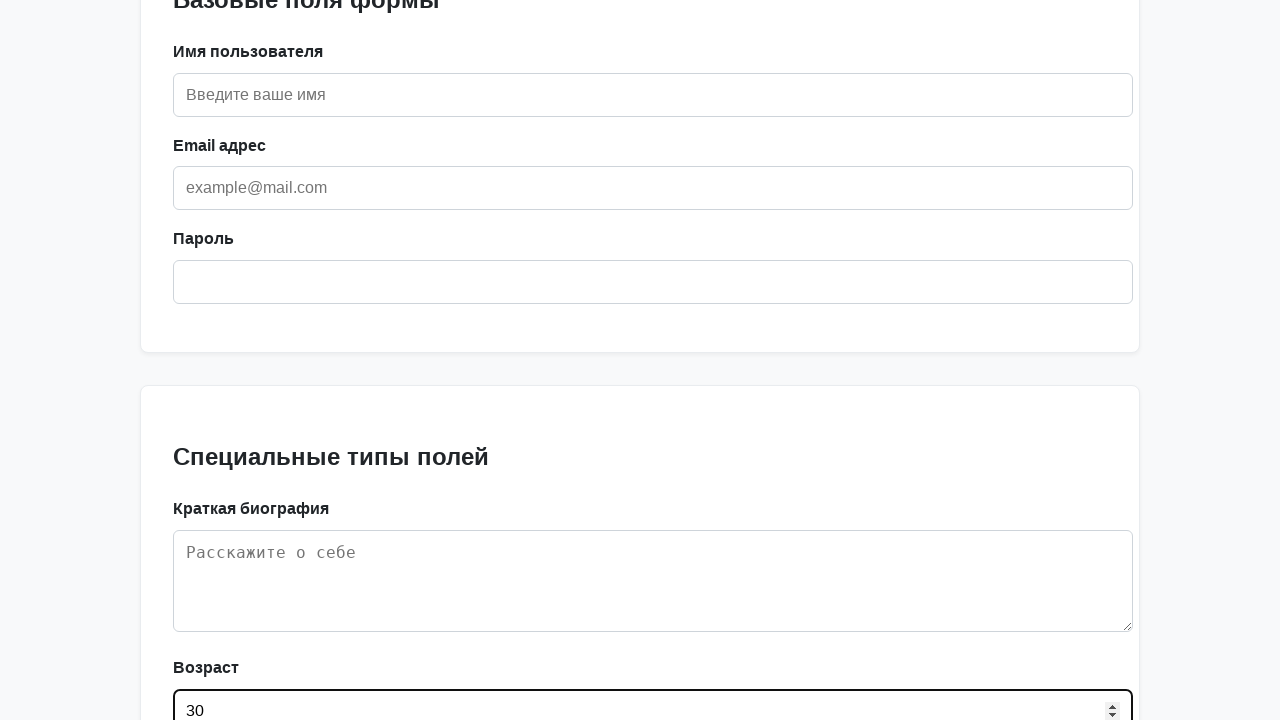

Verified age field contains value '30'
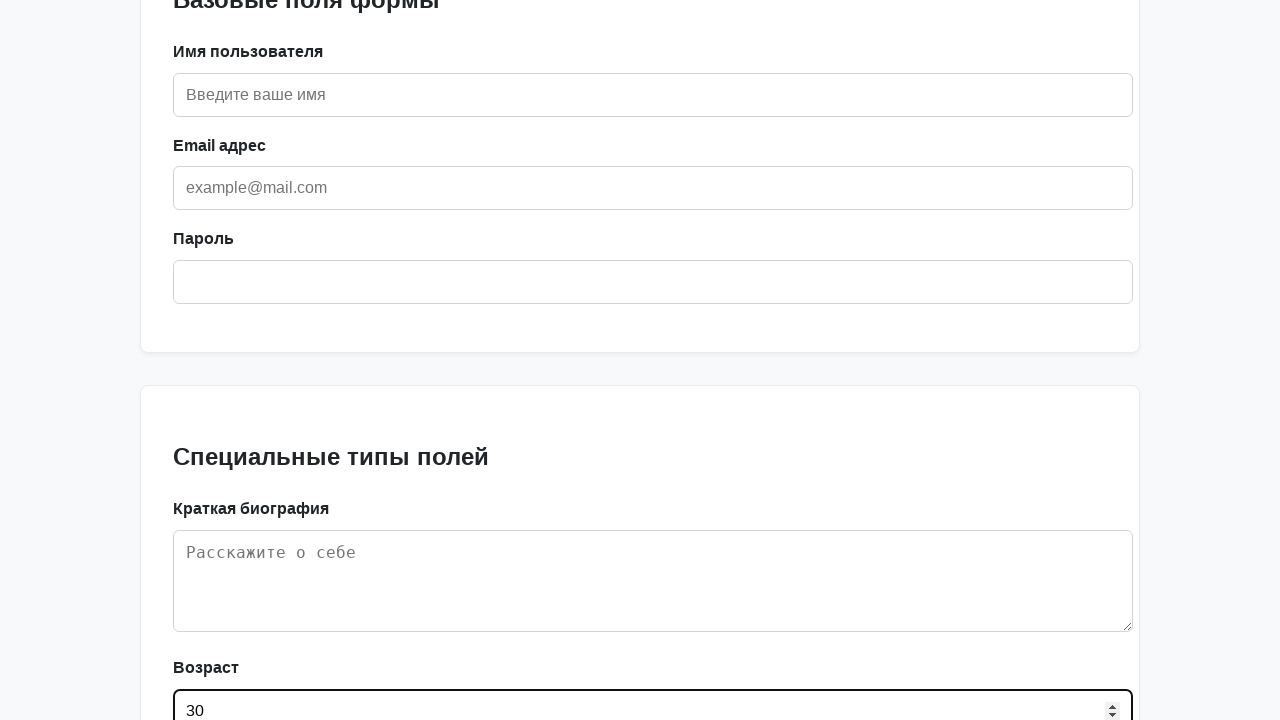

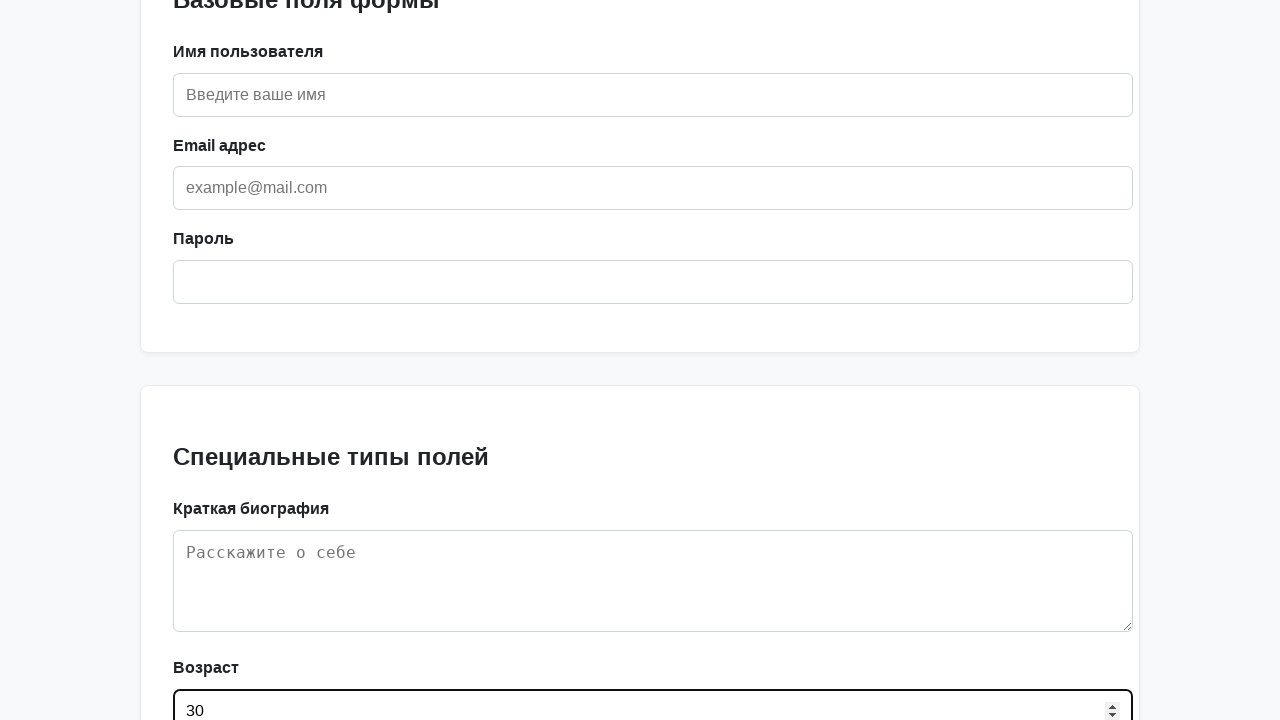